Tests opting out of A/B tests by adding the opt-out cookie before navigating to the A/B test page, then verifying the page shows "No A/B Test".

Starting URL: http://the-internet.herokuapp.com

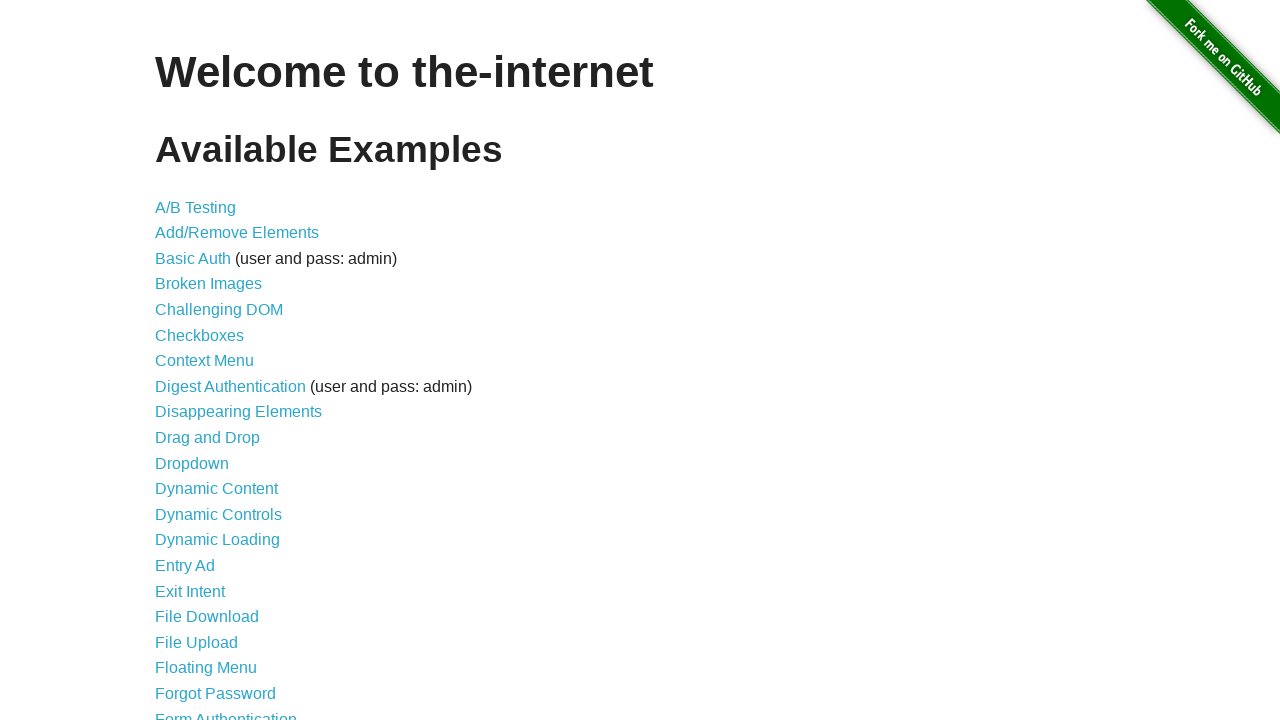

Added optimizelyOptOut cookie to opt out of A/B tests
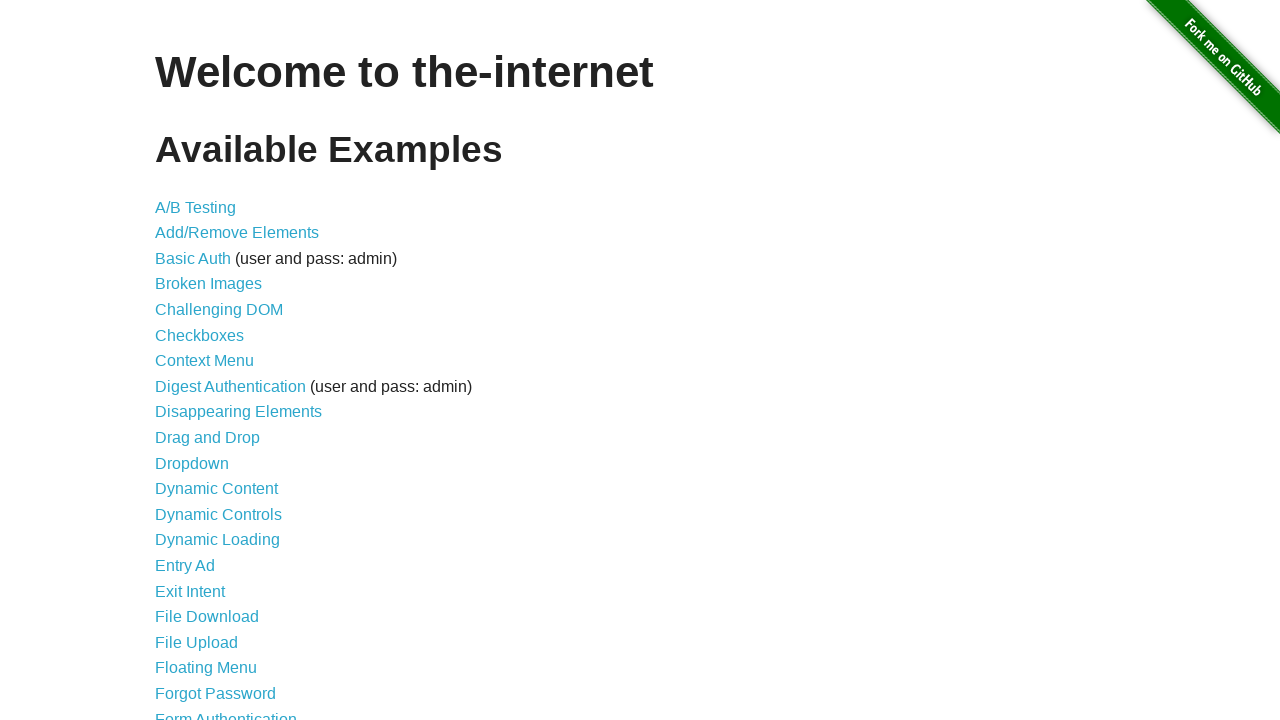

Navigated to A/B test page
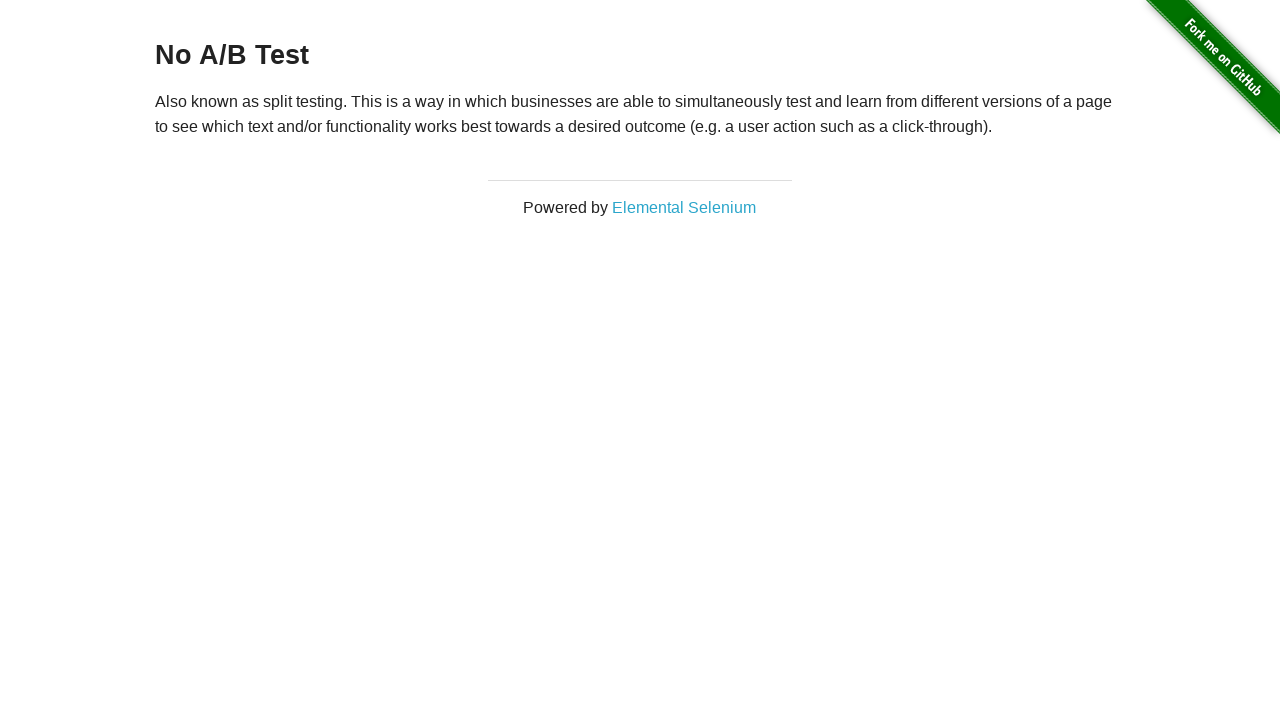

Retrieved heading text from page
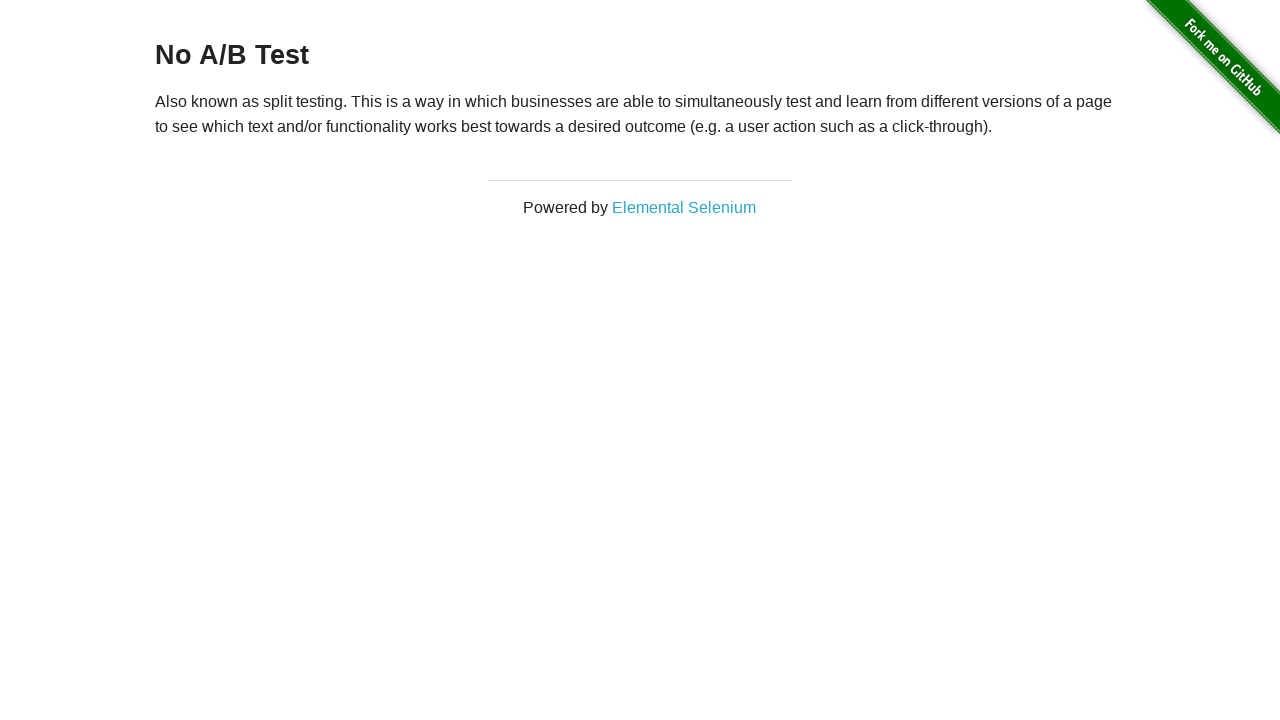

Verified page displays 'No A/B Test' - opt-out cookie is working
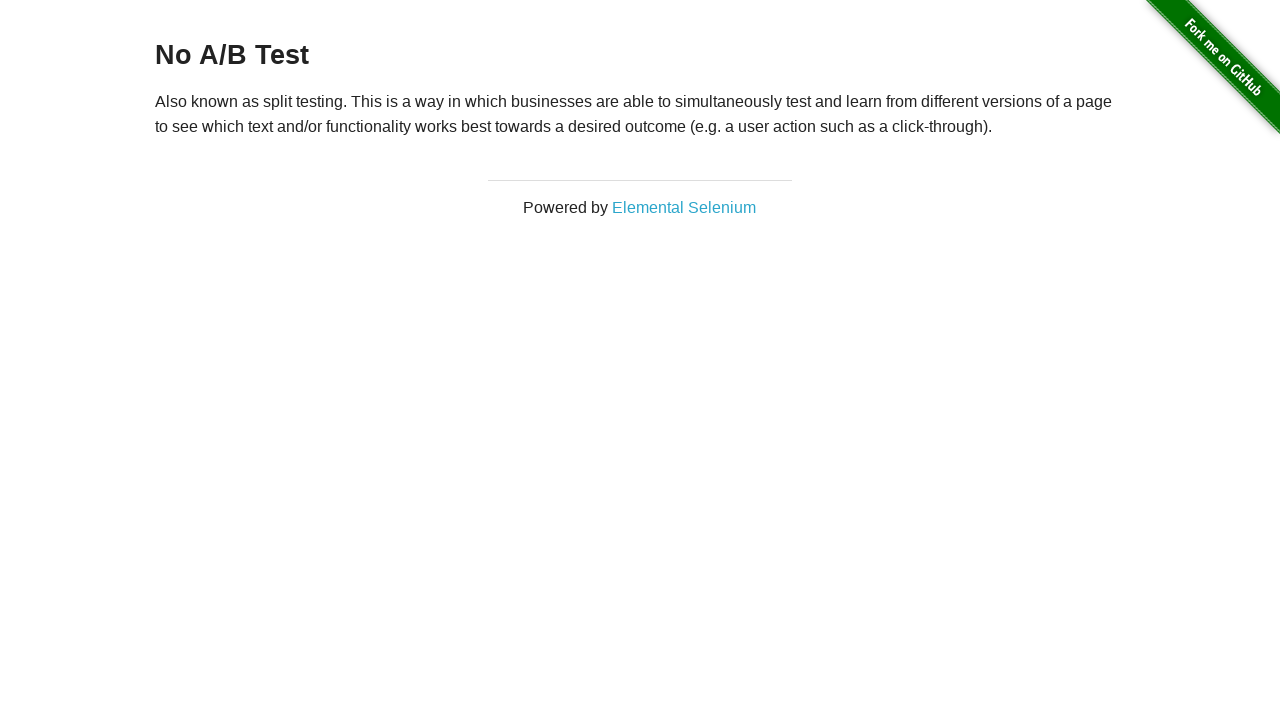

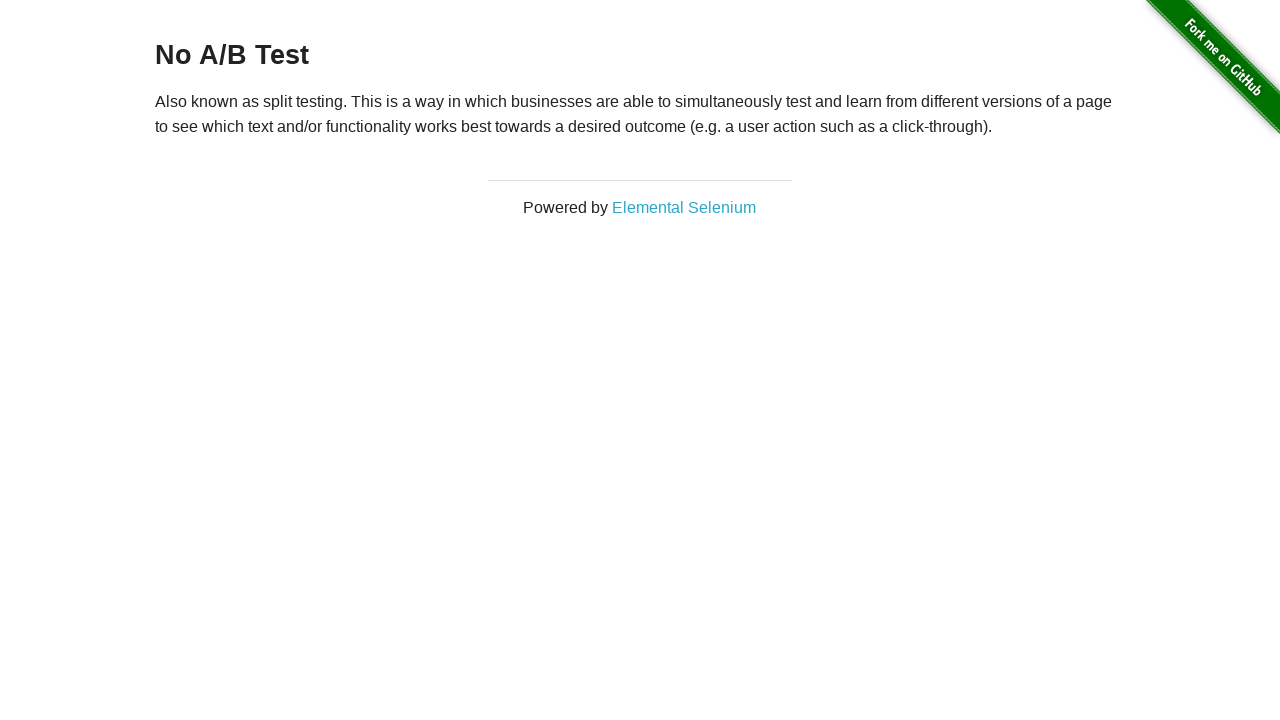